Tests a math problem form by reading two numbers, calculating their sum, selecting the result from a dropdown, and submitting the form

Starting URL: http://suninjuly.github.io/selects1.html

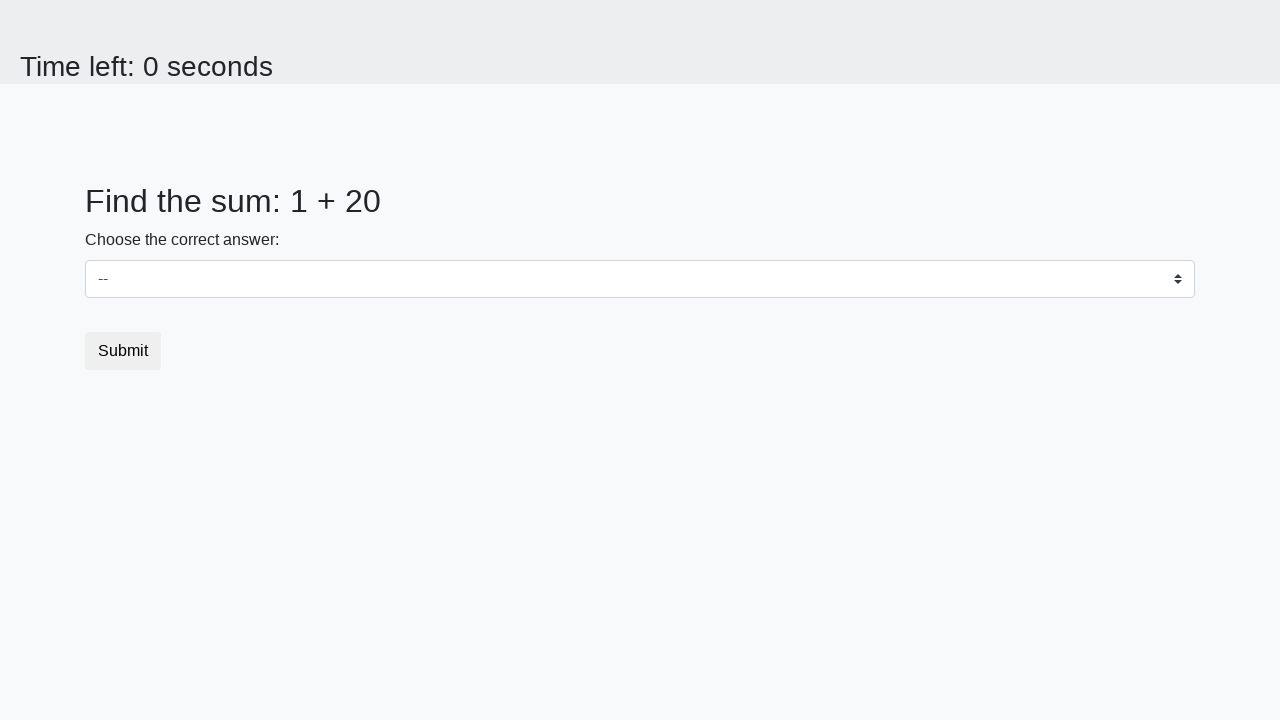

Located first number element (#num1)
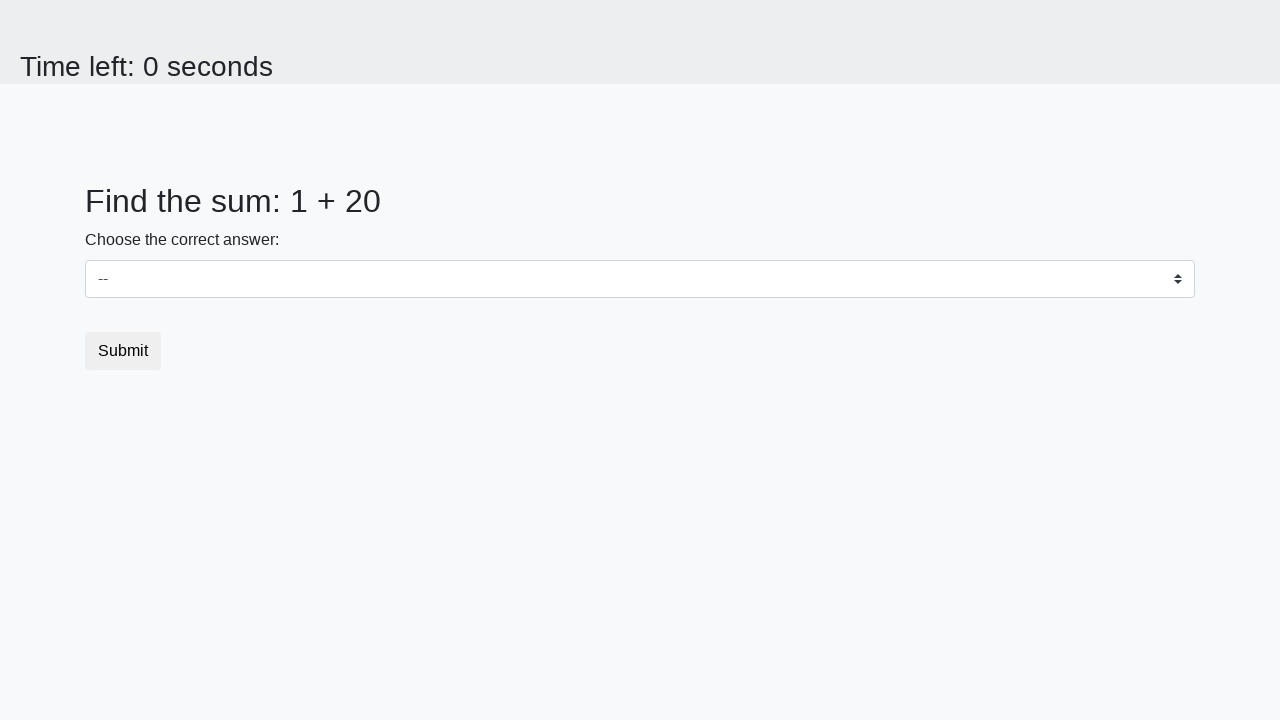

Read first number: 1
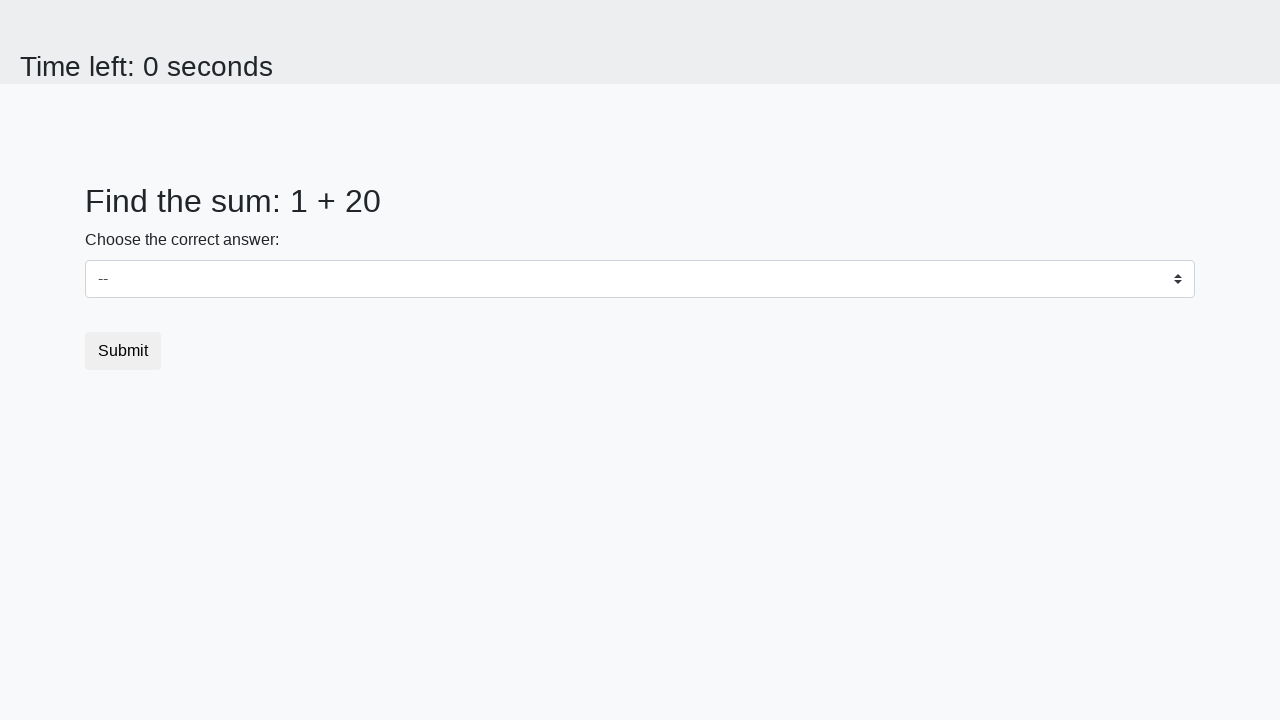

Located second number element (#num2)
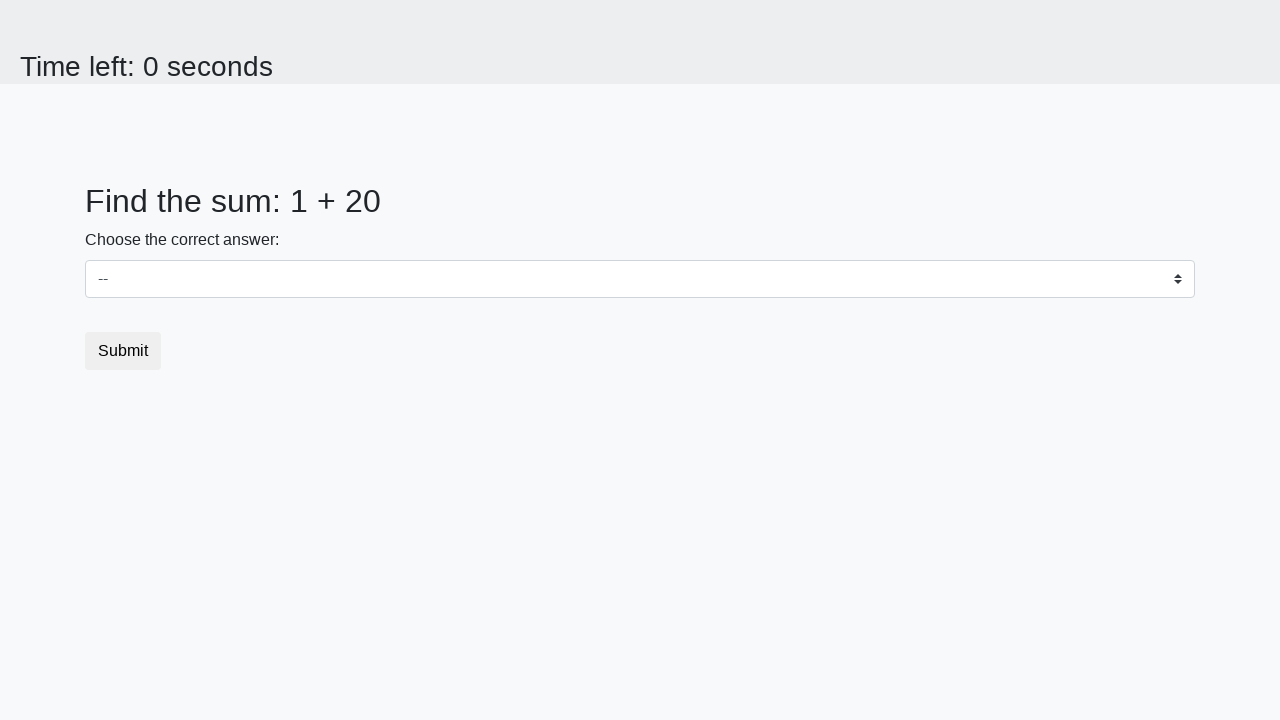

Read second number: 20
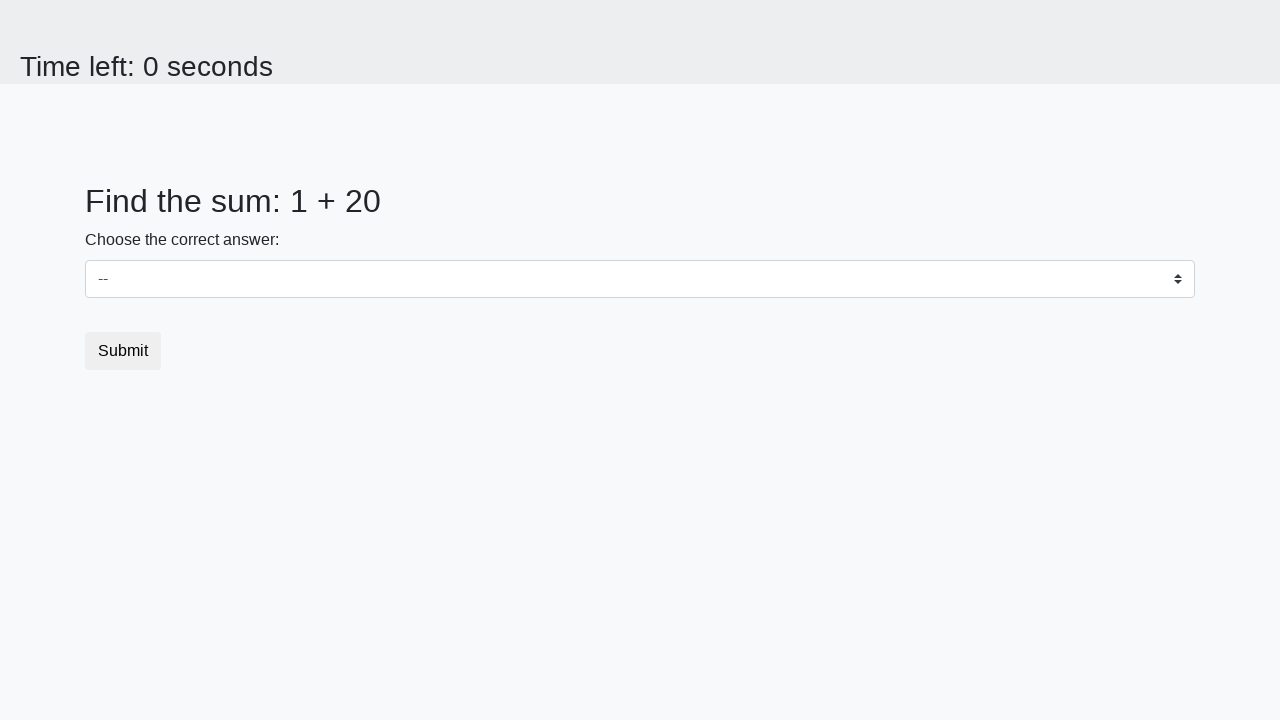

Calculated sum: 1 + 20 = 21
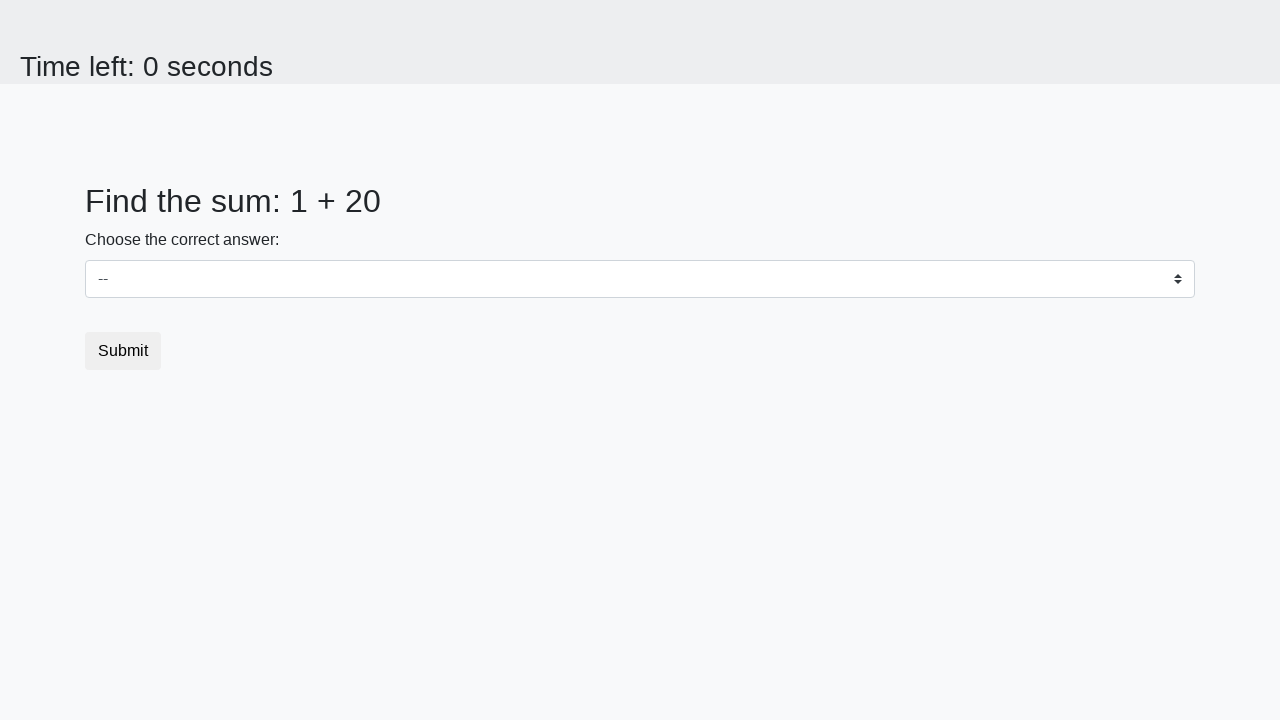

Selected 21 from dropdown on select
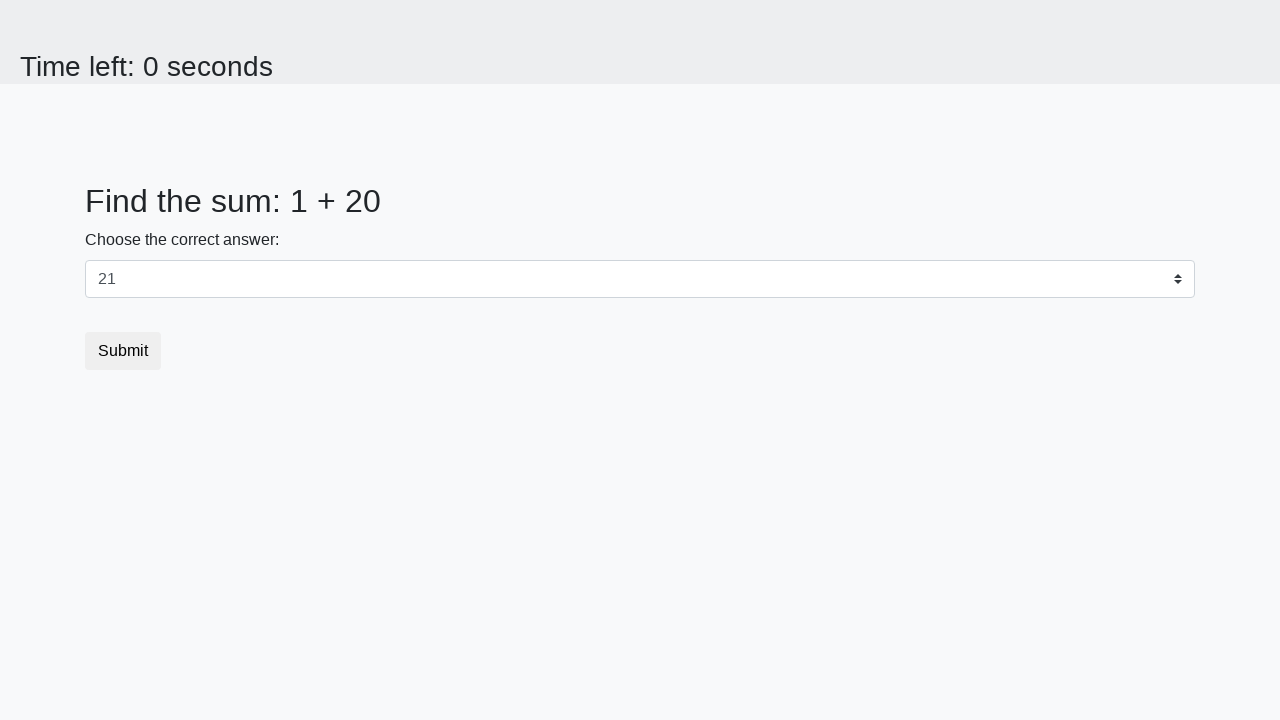

Clicked submit button at (123, 351) on button
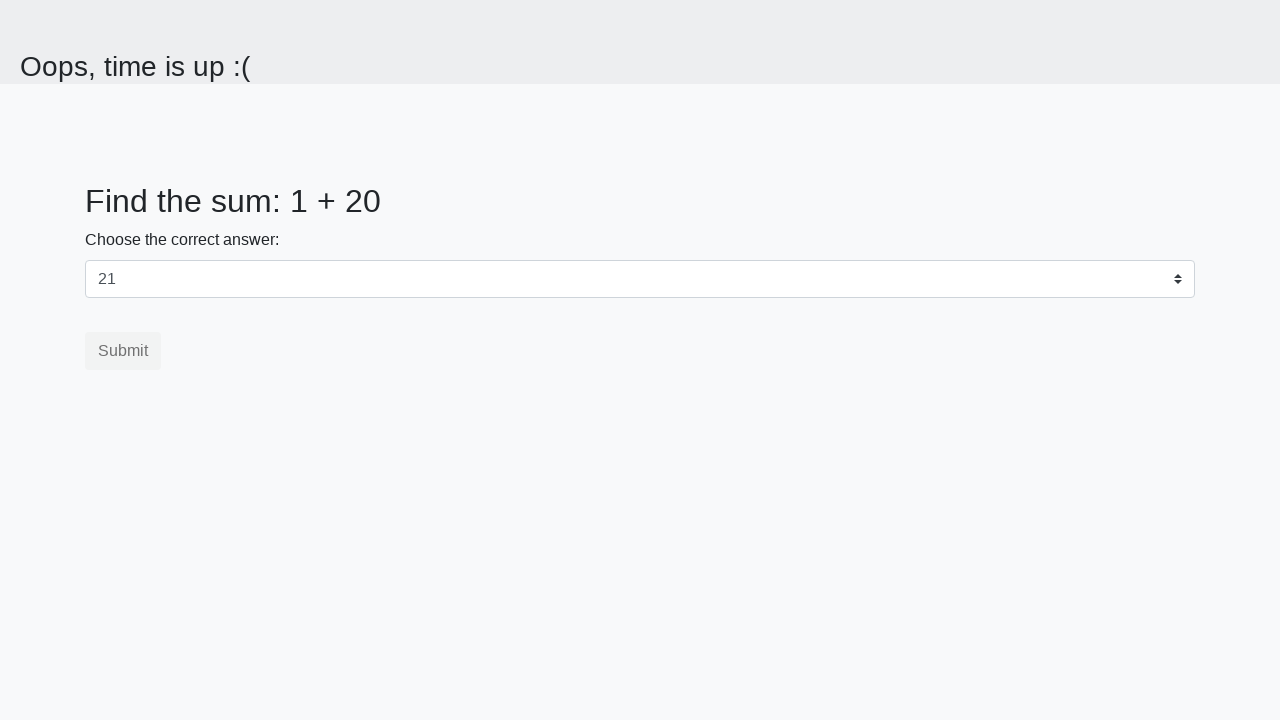

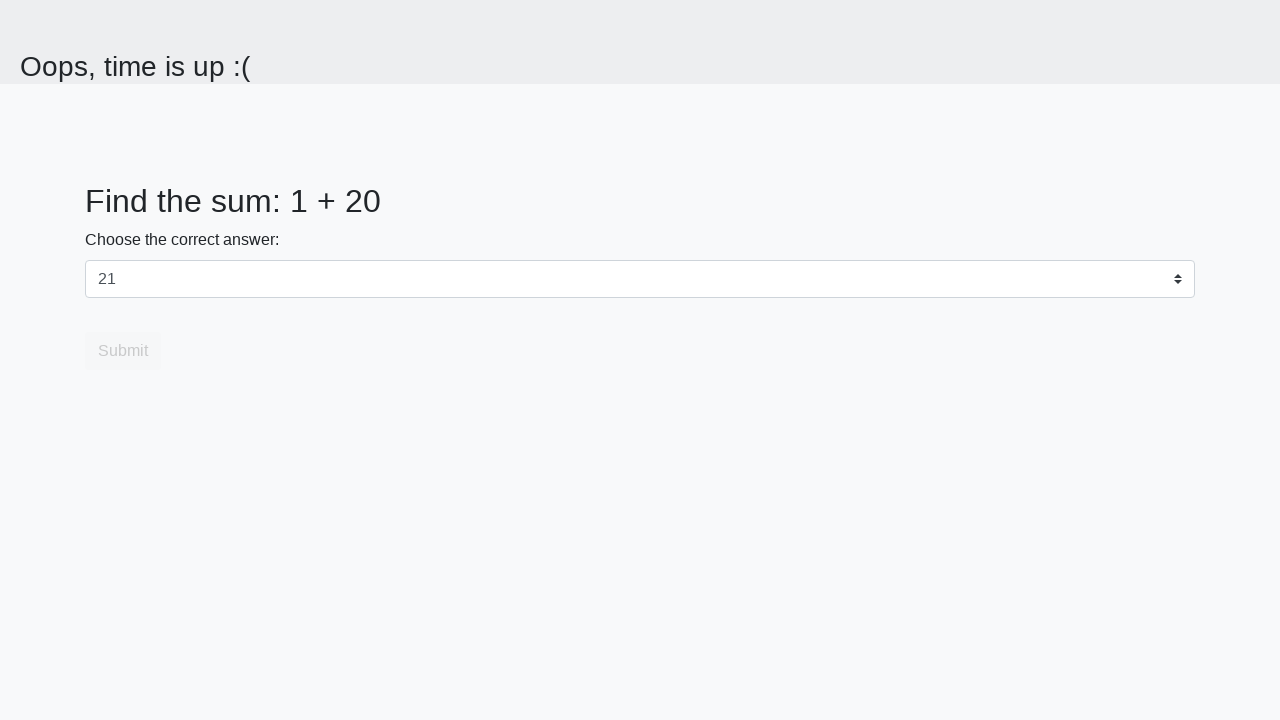